Retrieves a hidden attribute value, calculates result, fills answer and submits form

Starting URL: http://suninjuly.github.io/get_attribute.html

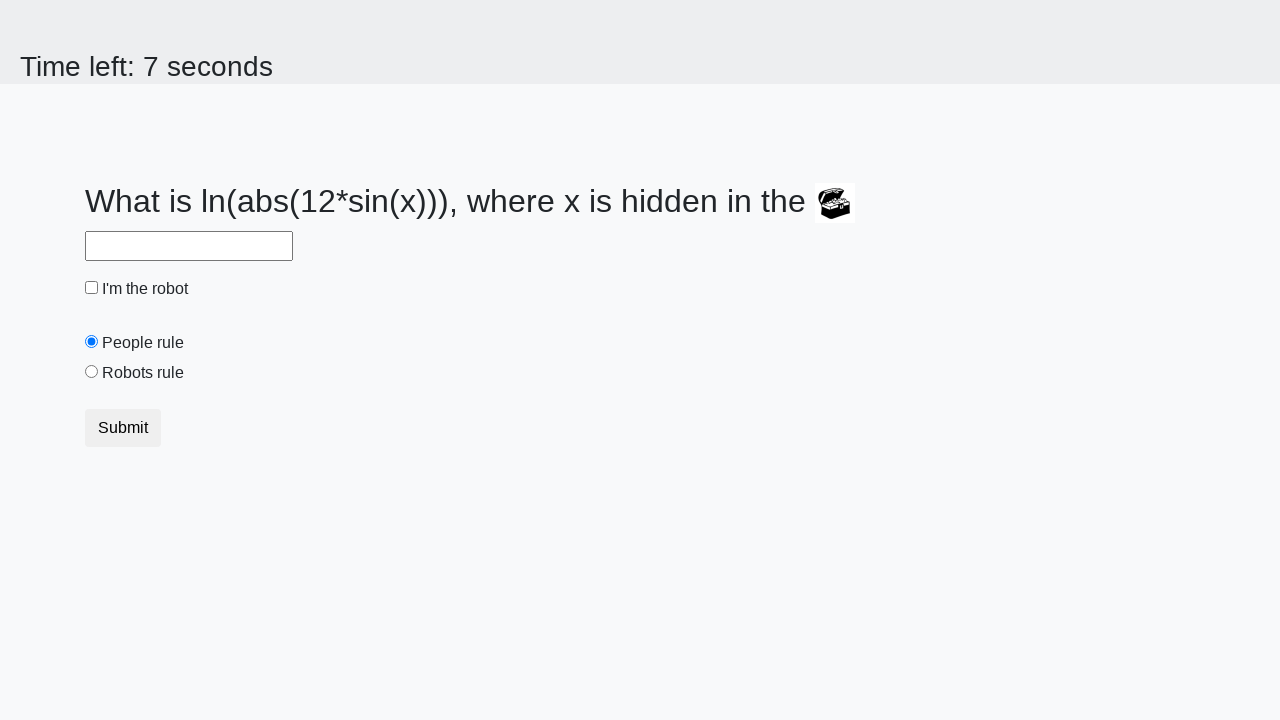

Retrieved hidden 'valuex' attribute from treasure element
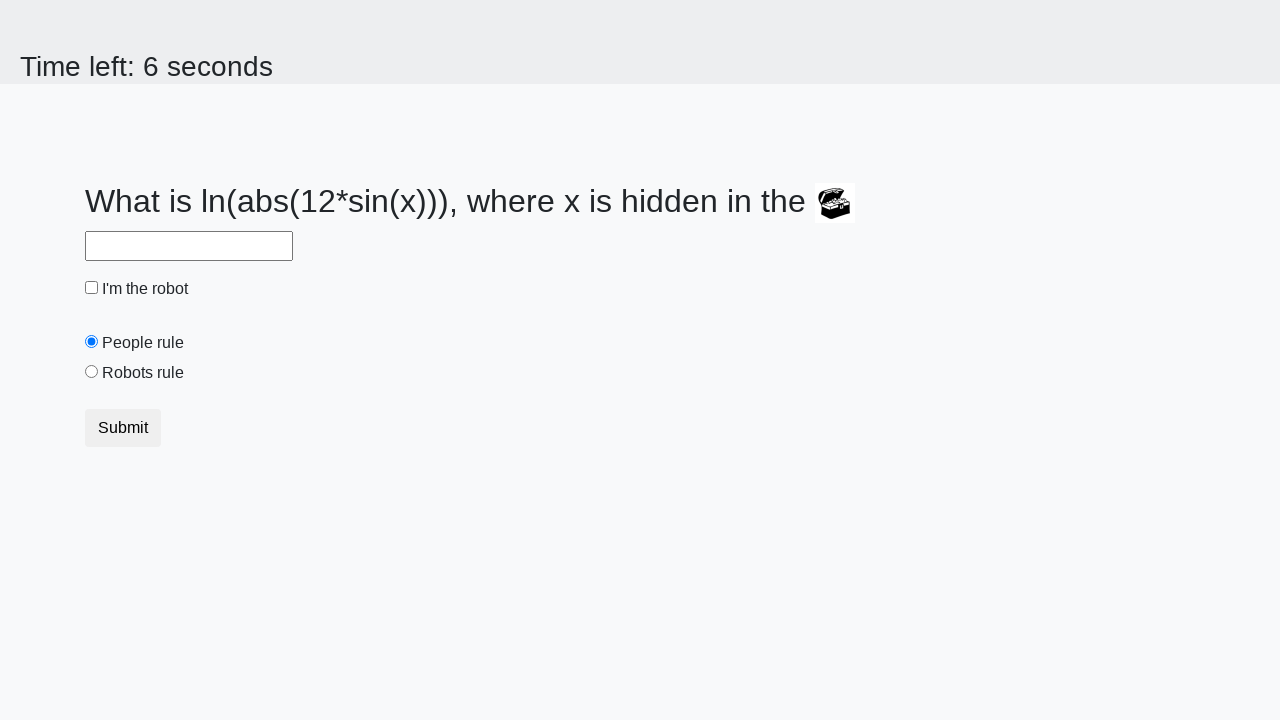

Calculated mathematical result from attribute value
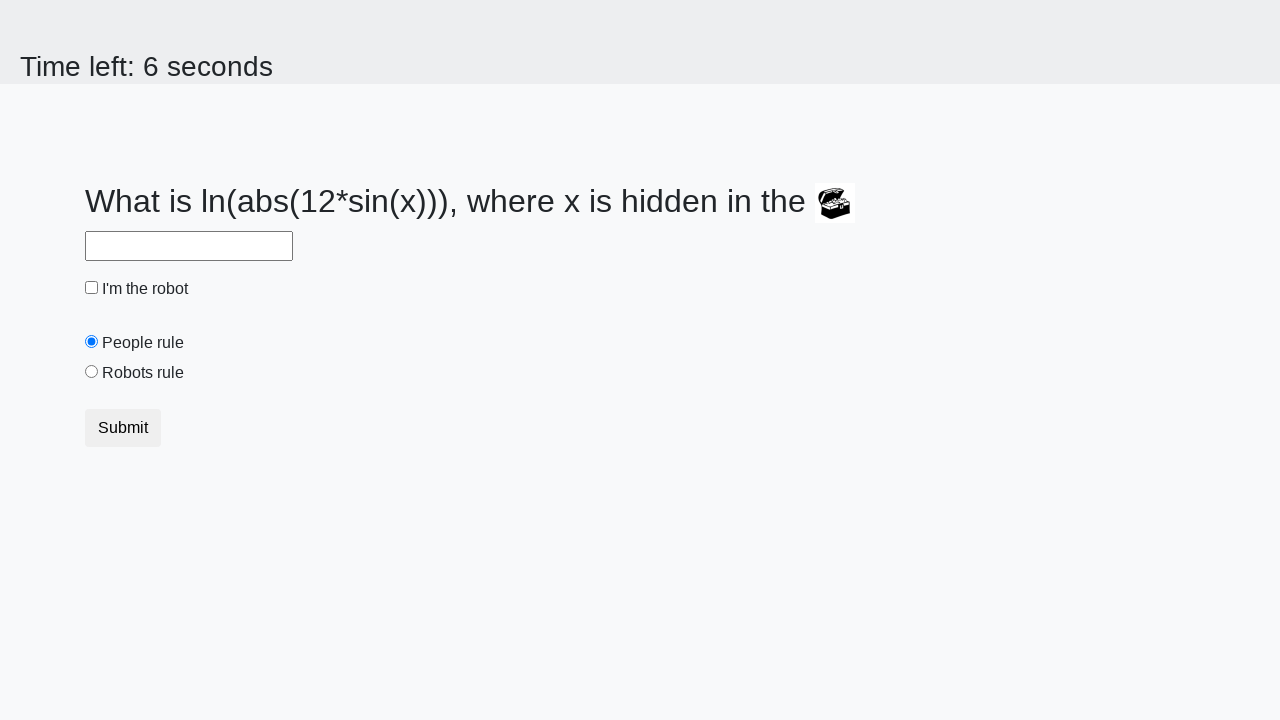

Filled answer field with calculated result on #answer
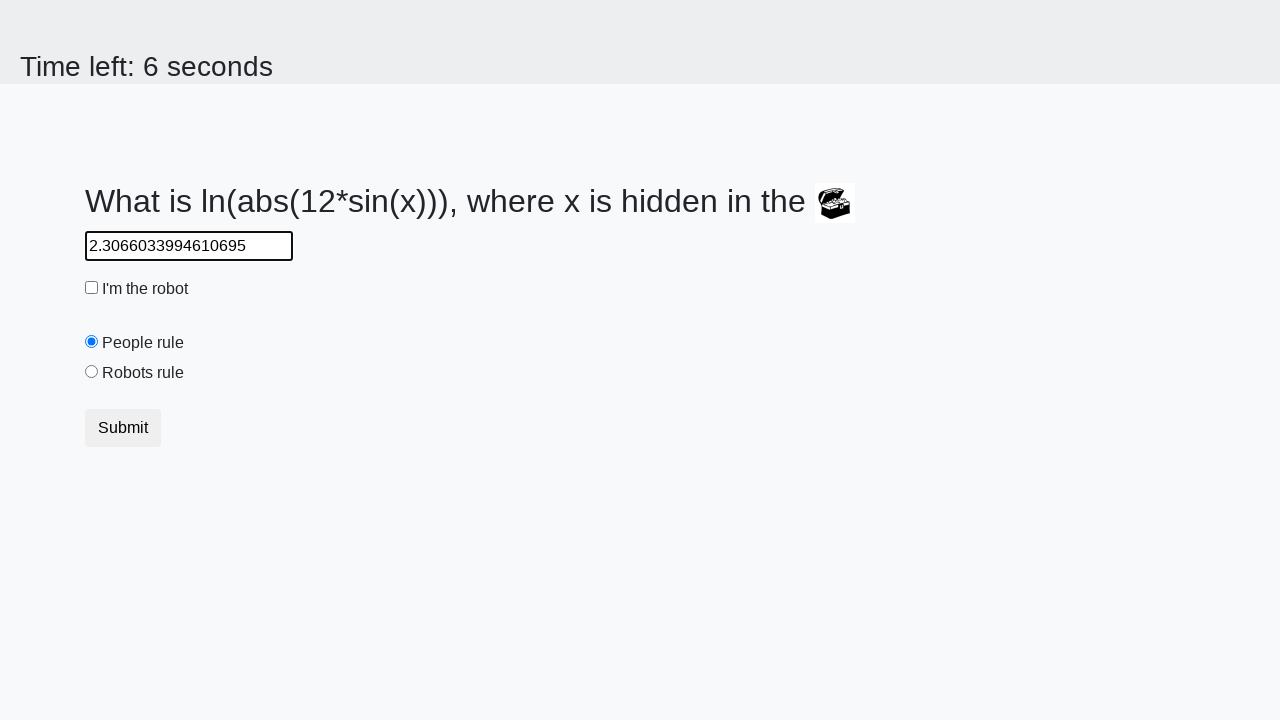

Clicked robot checkbox at (92, 288) on #robotCheckbox
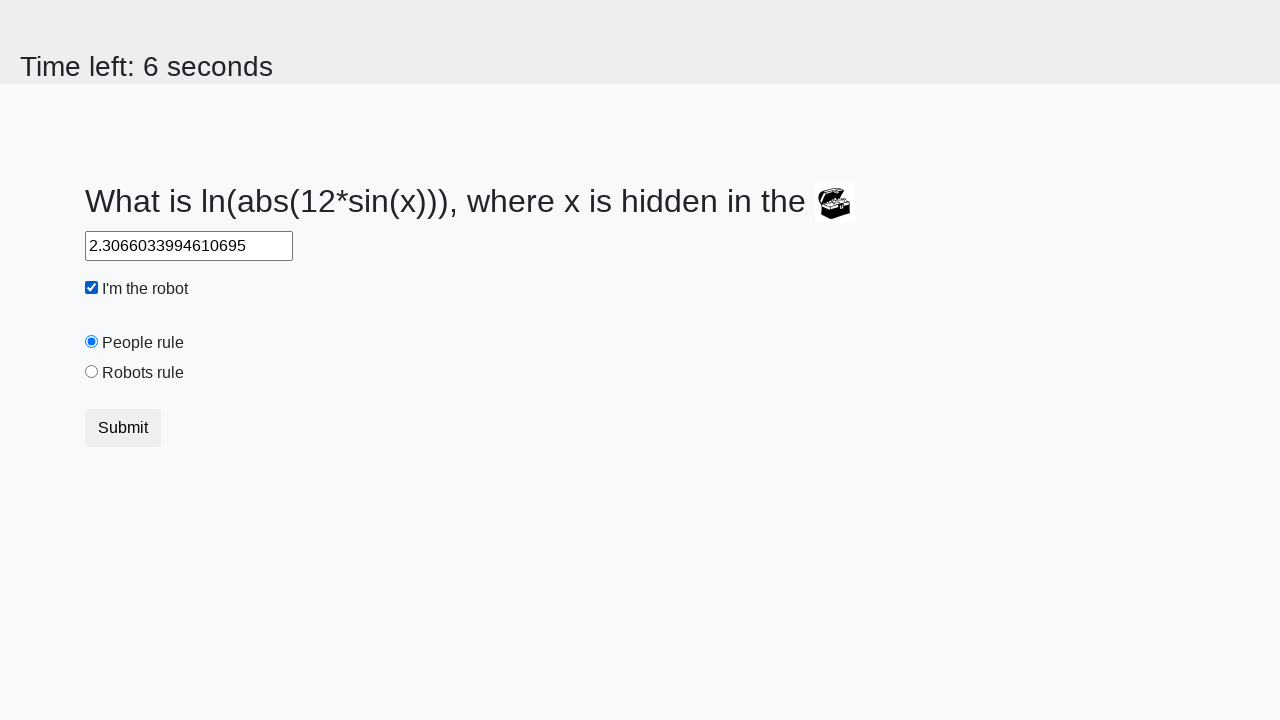

Clicked 'robots rule' radio button at (92, 372) on #robotsRule
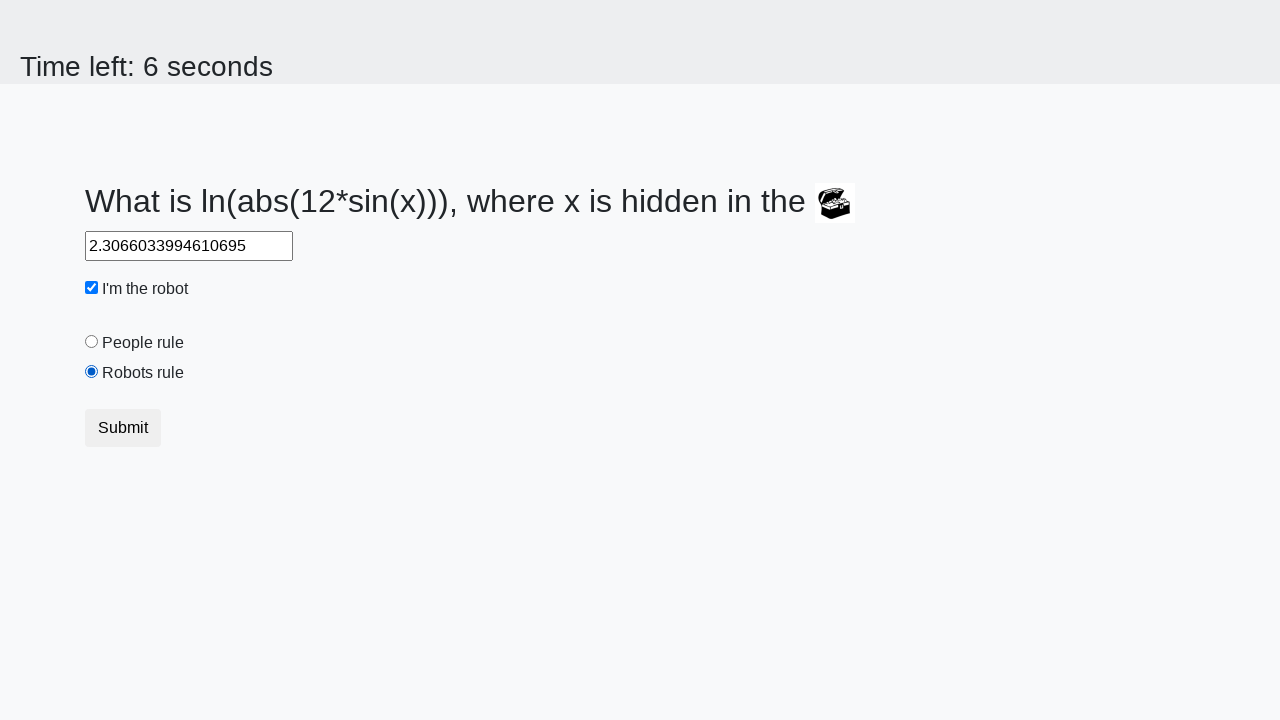

Clicked submit button to submit form at (123, 428) on xpath=/html/body/div/form/div/div/button
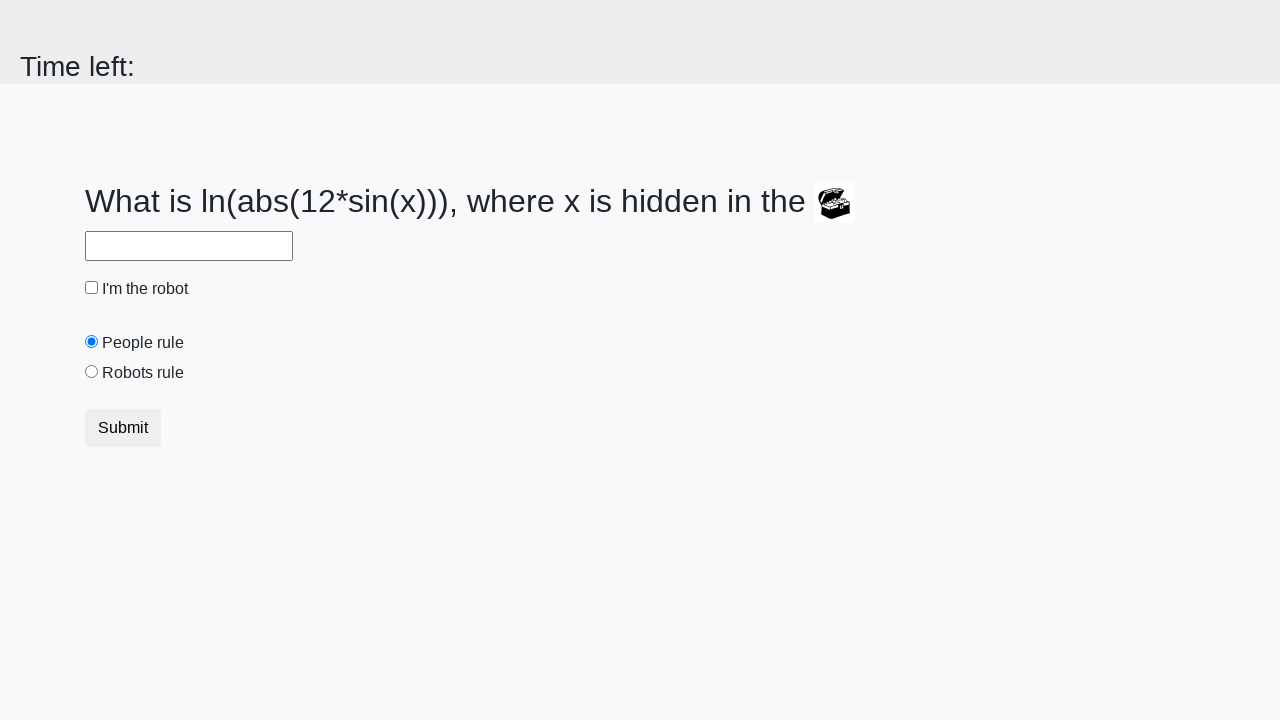

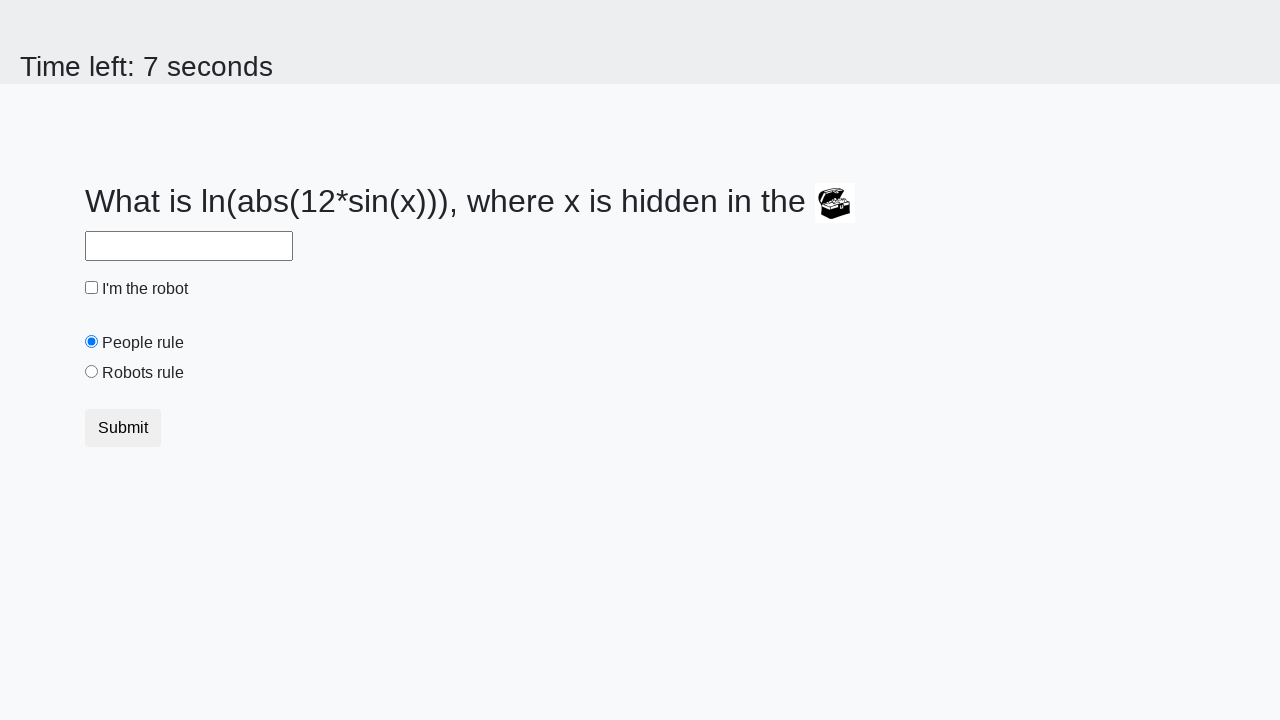